Tests the date range picker by entering a start date and end date into the respective fields to verify the date range functionality works.

Starting URL: https://www.lambdatest.com/selenium-playground/

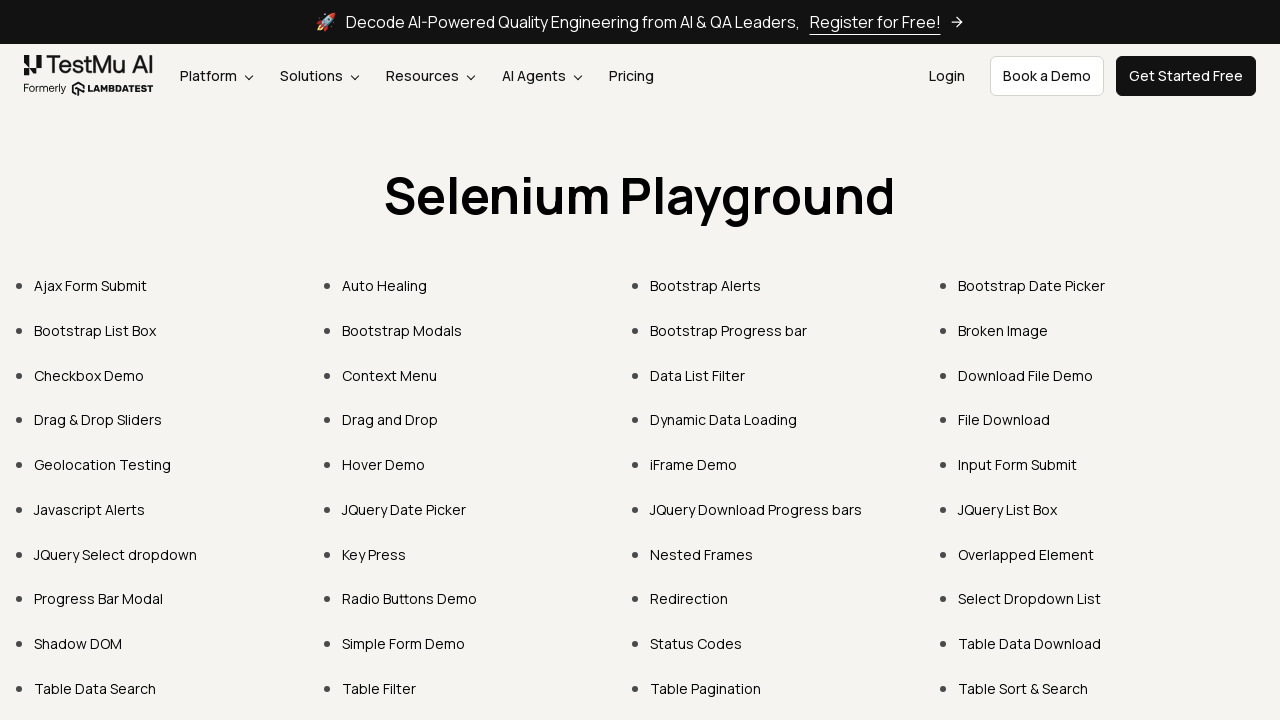

Clicked on Bootstrap Date Picker link at (1032, 286) on text=Bootstrap Date Picker
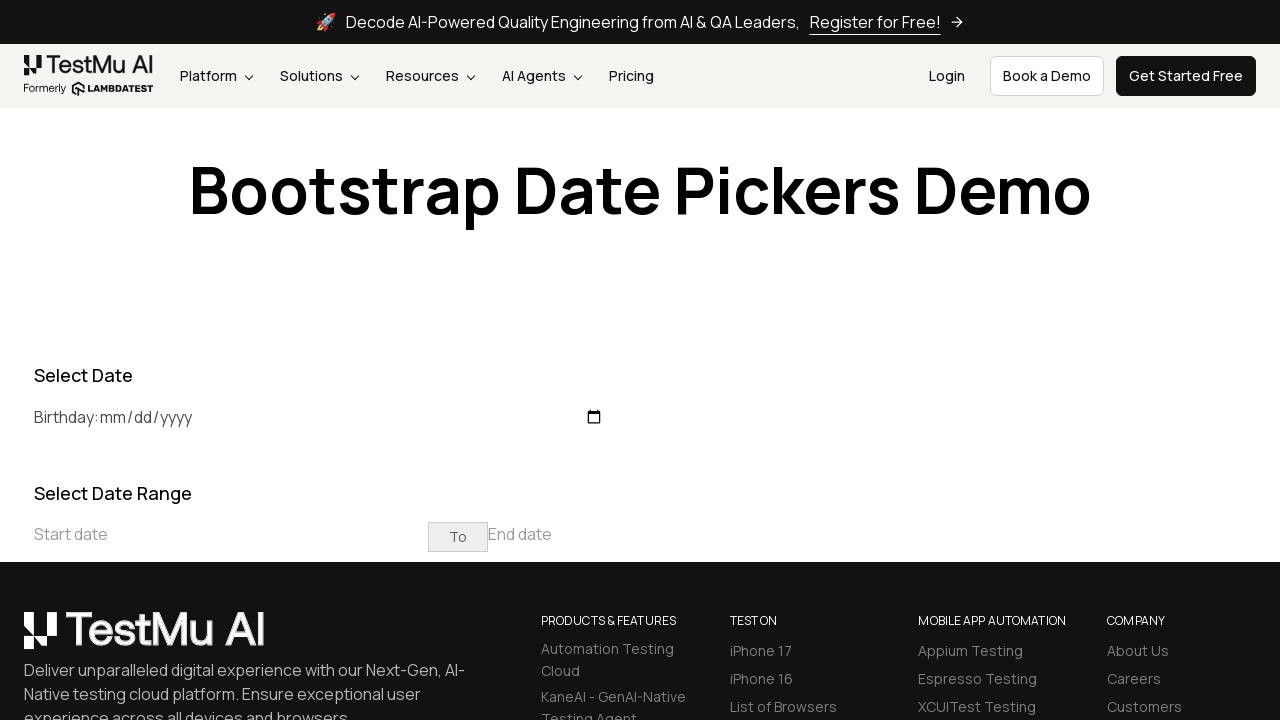

Filled start date input with '2023-05-10' on input[placeholder='Start date']
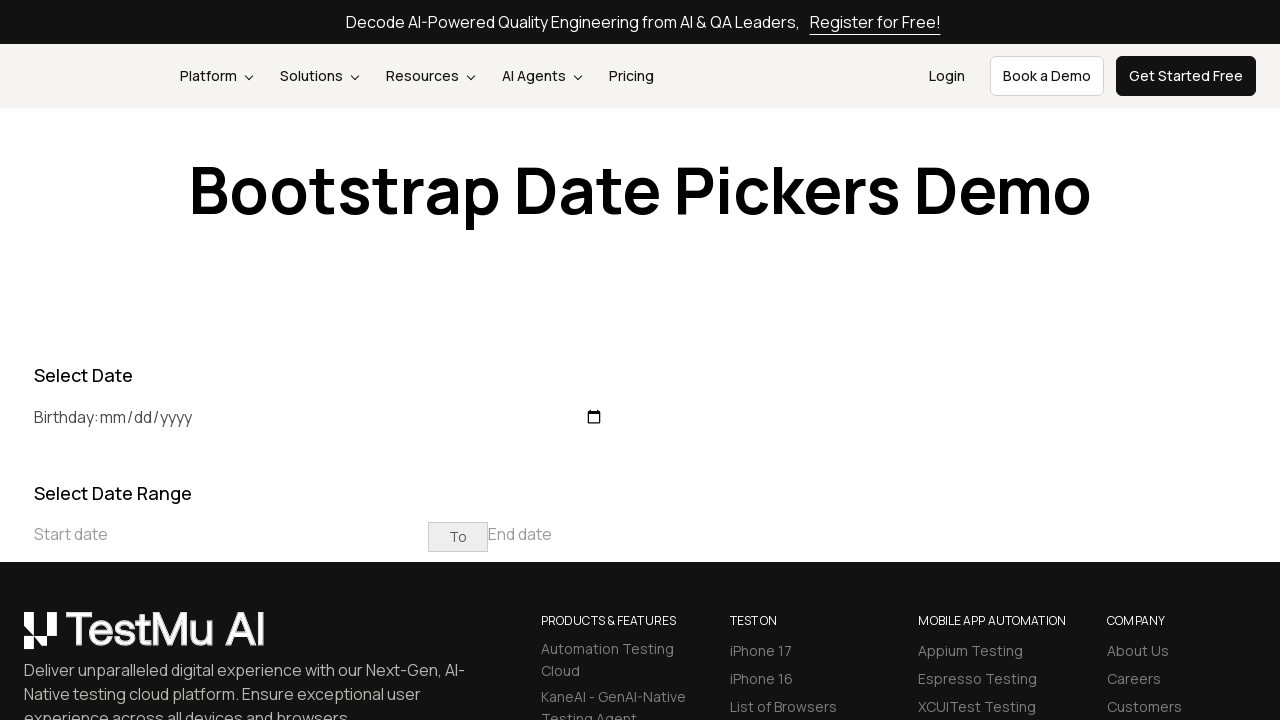

Filled end date input with '2023-05-13' on input[placeholder='End date']
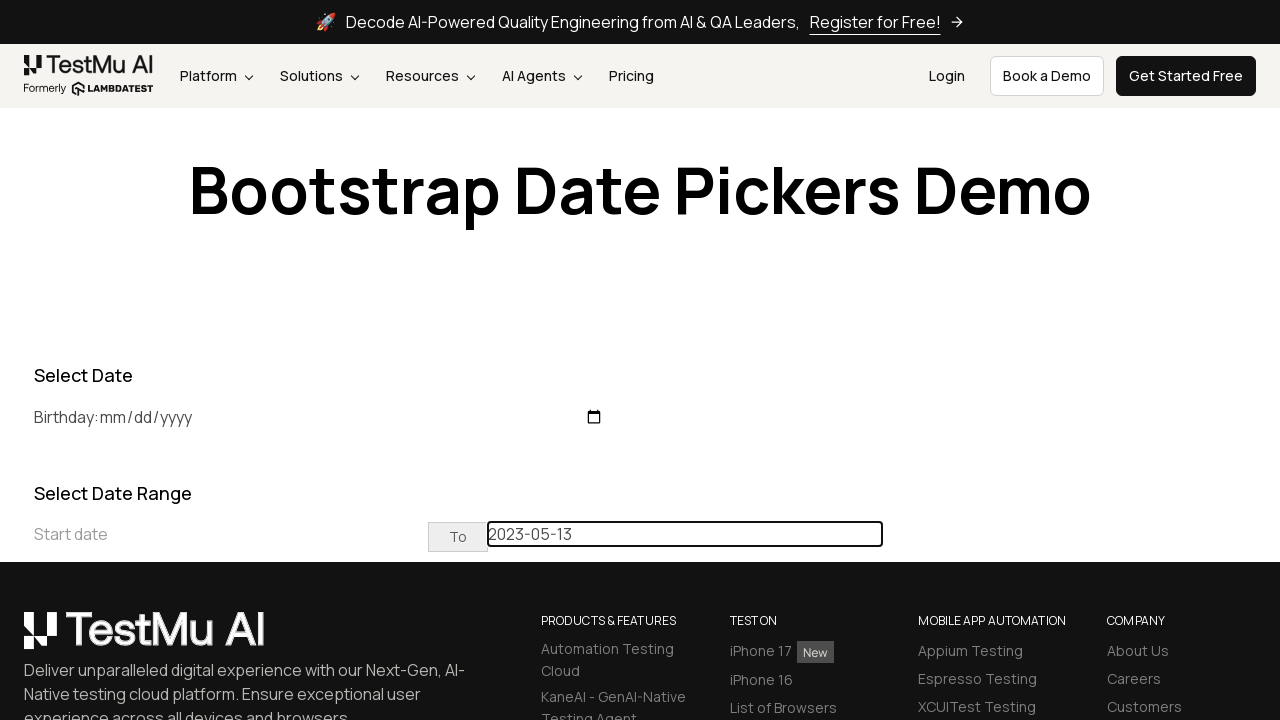

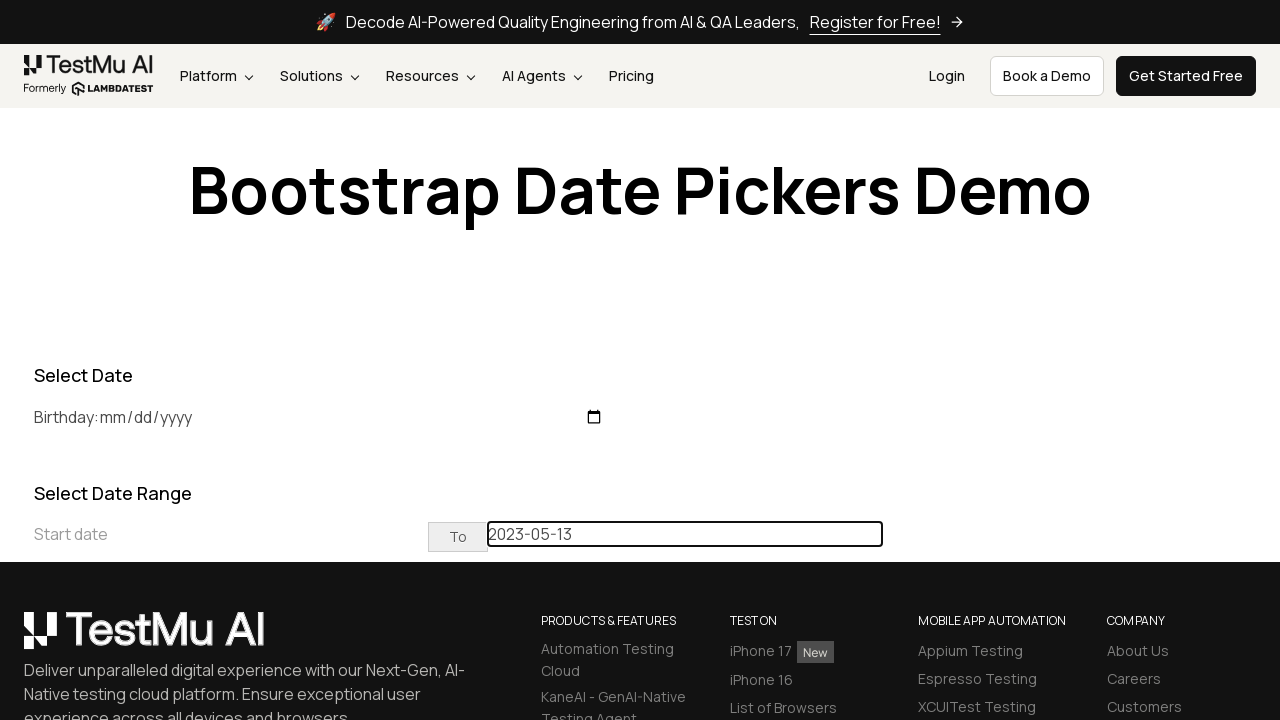